Tests the character limit validation on the additional information field in the car listing form by attempting to input more than 2000 characters

Starting URL: https://avtoelon.uz

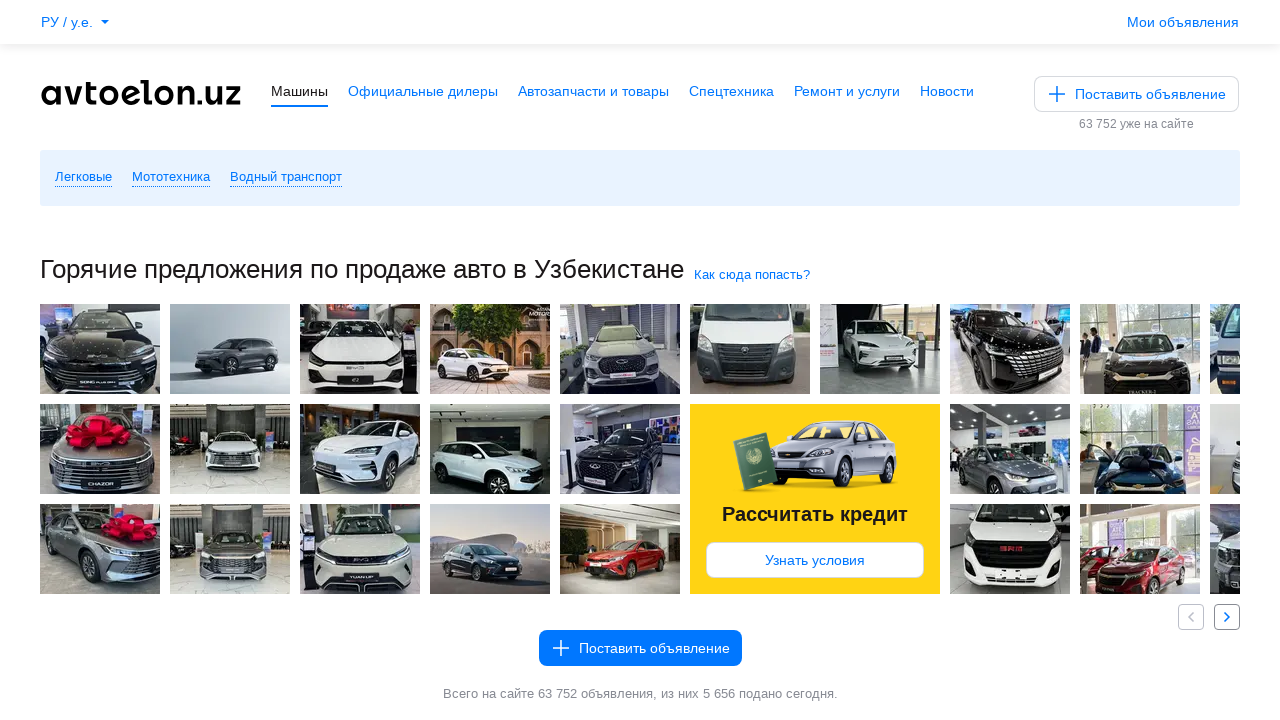

Navigated to avtoelon.uz
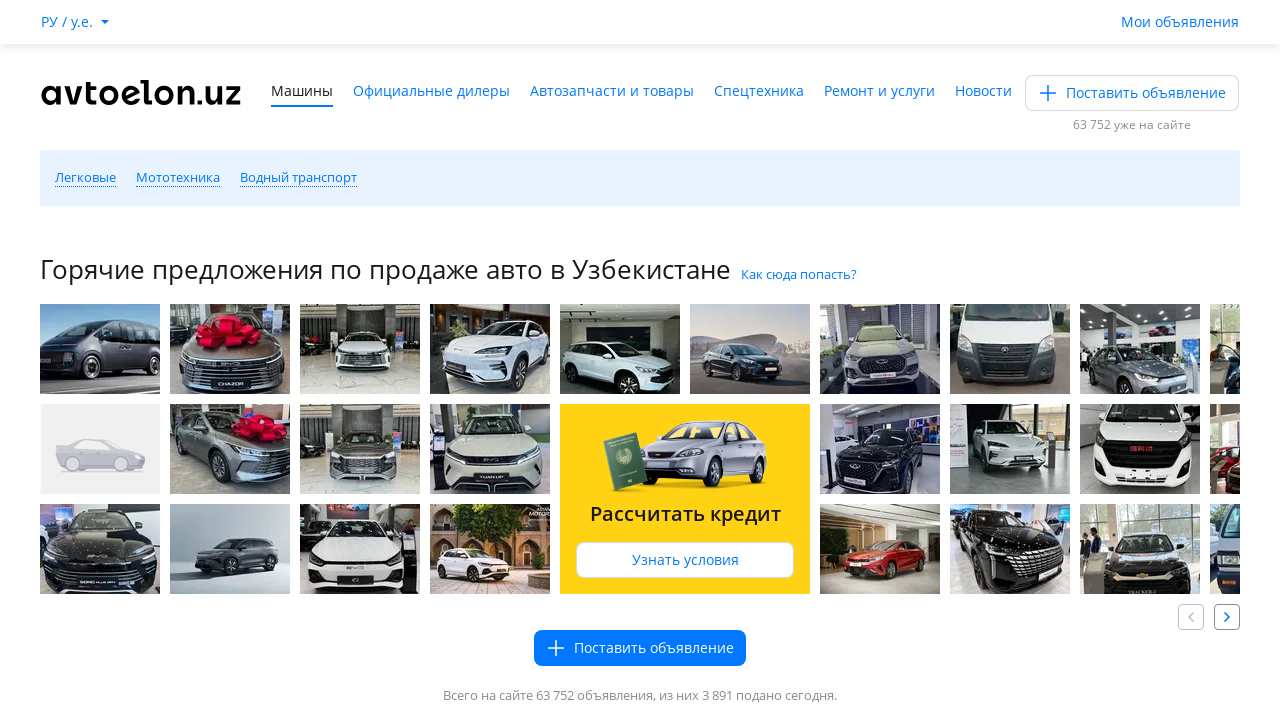

Clicked 'Place an ad' button at (1132, 92) on a[href='/a/new/']
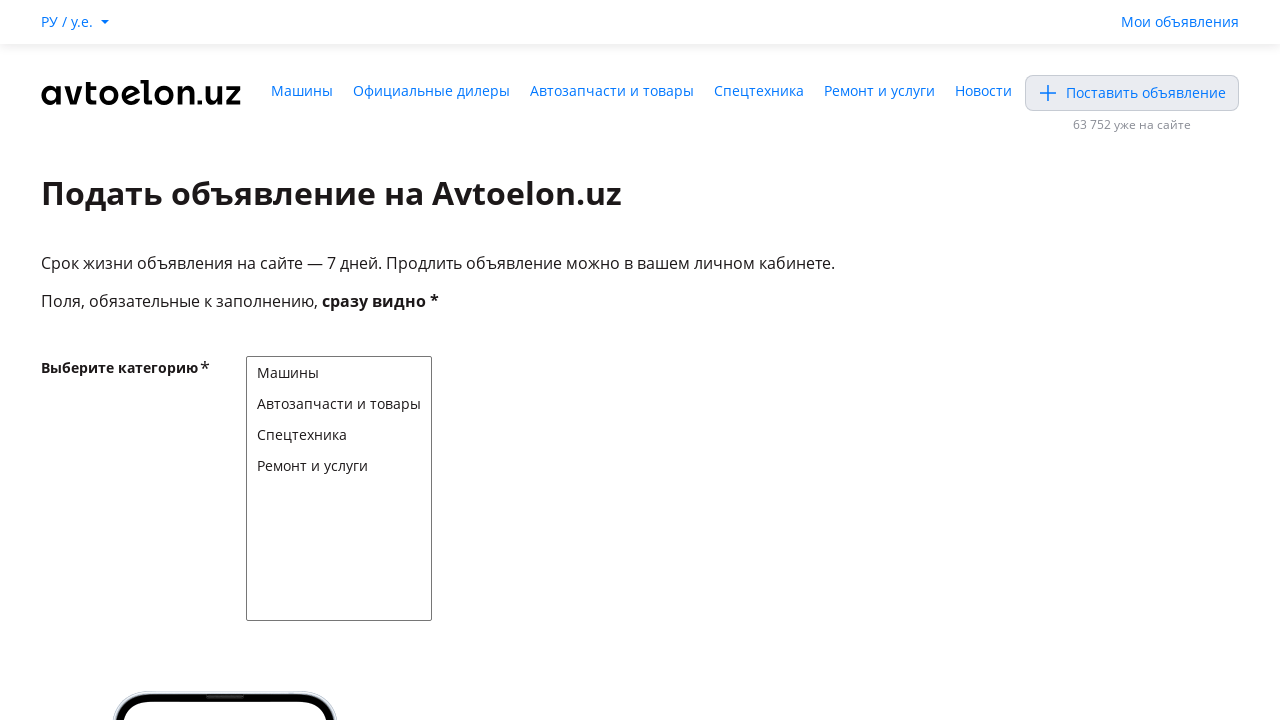

Selected 'Cars' category from section dropdown on #change-section-select
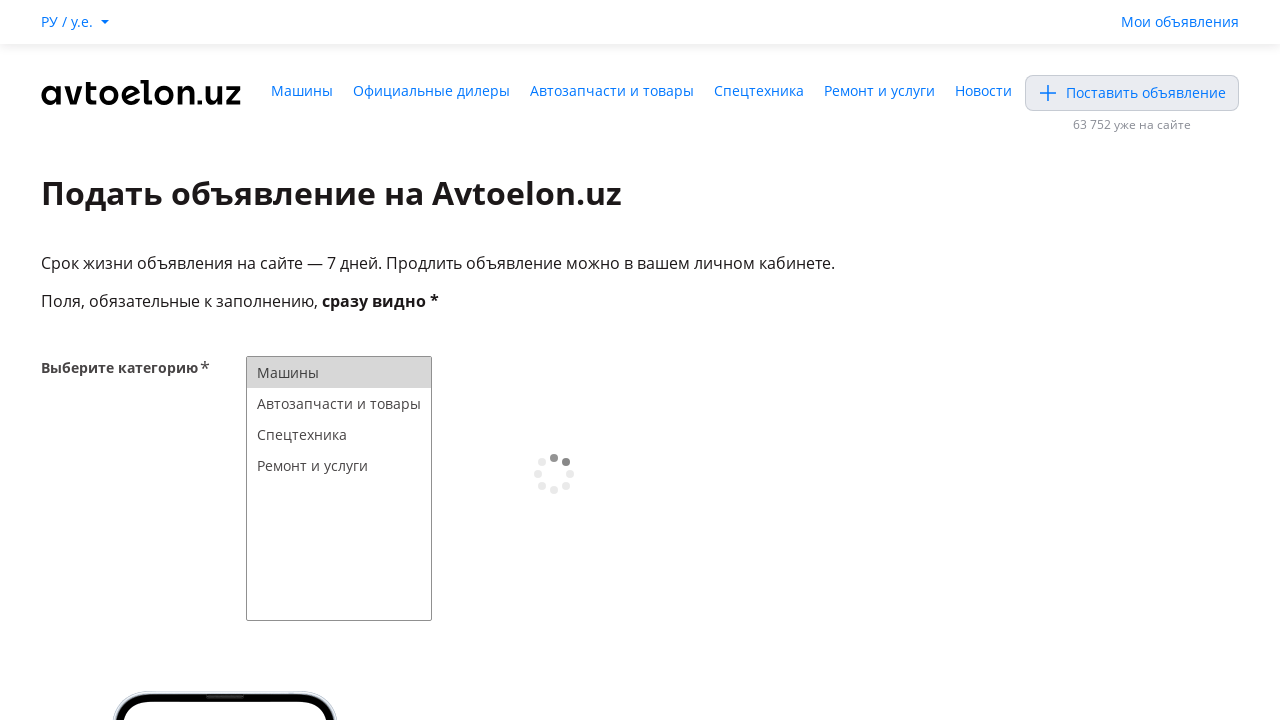

Waited 1000ms for page to load after category selection
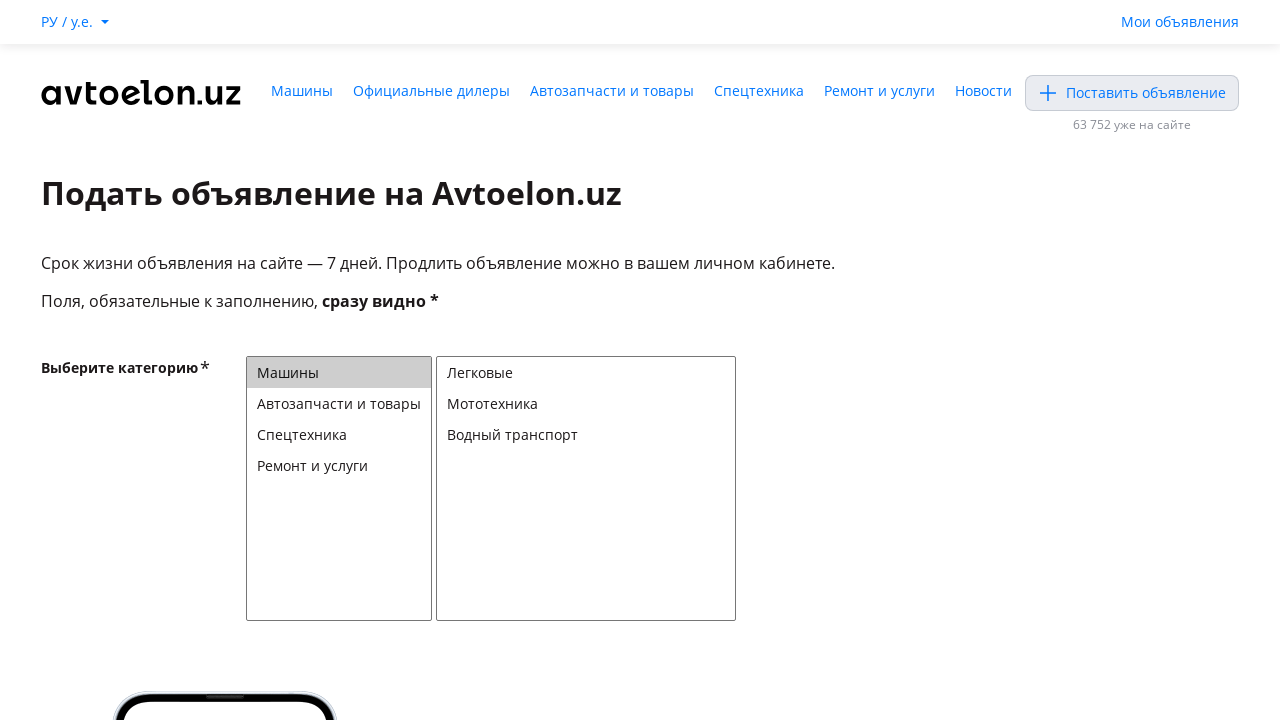

Selected 'Passenger cars' (Легковые) from subcategory dropdown on #change-category-select
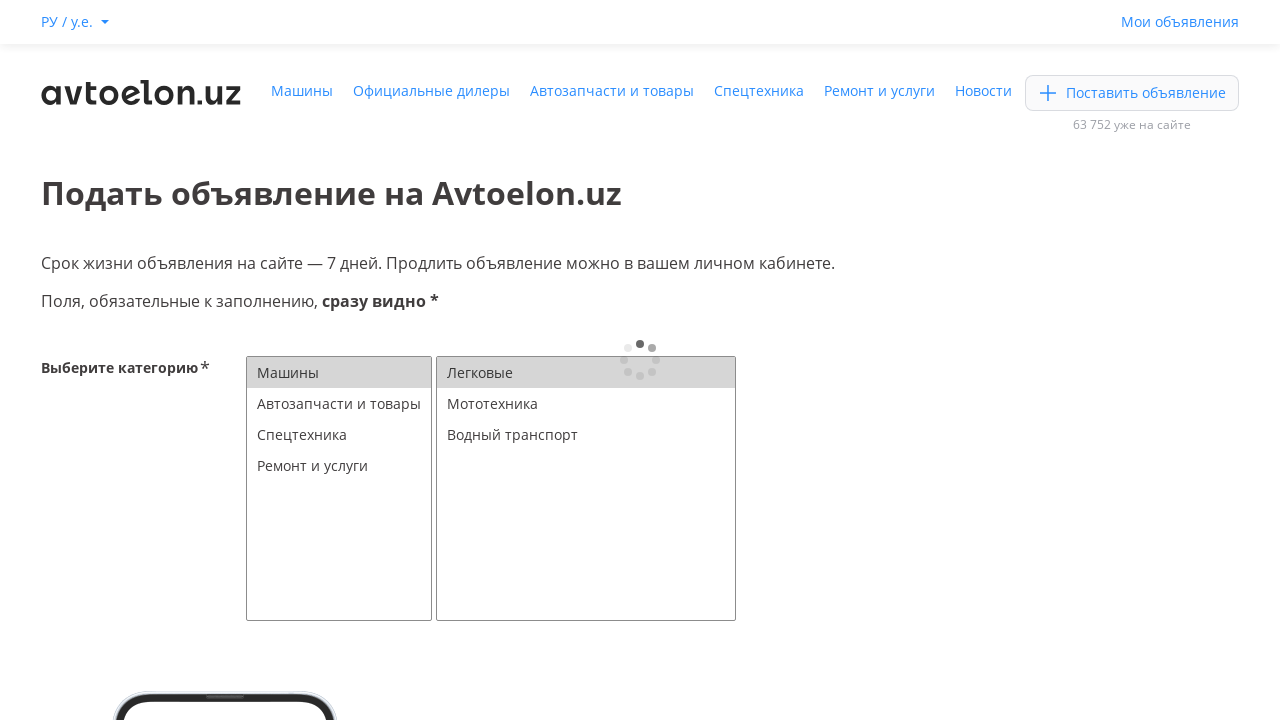

Waited 1000ms for page to load after subcategory selection
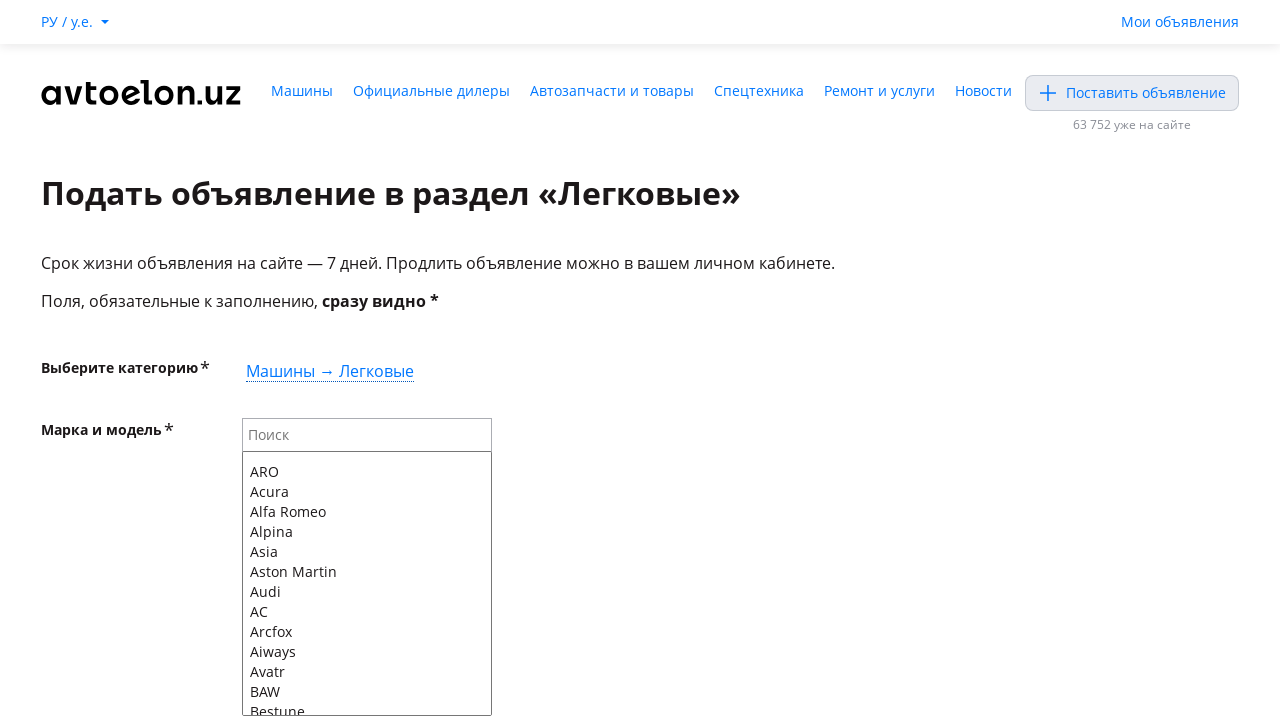

Filled additional information field with 2001 characters to test character limit validation on textarea#text
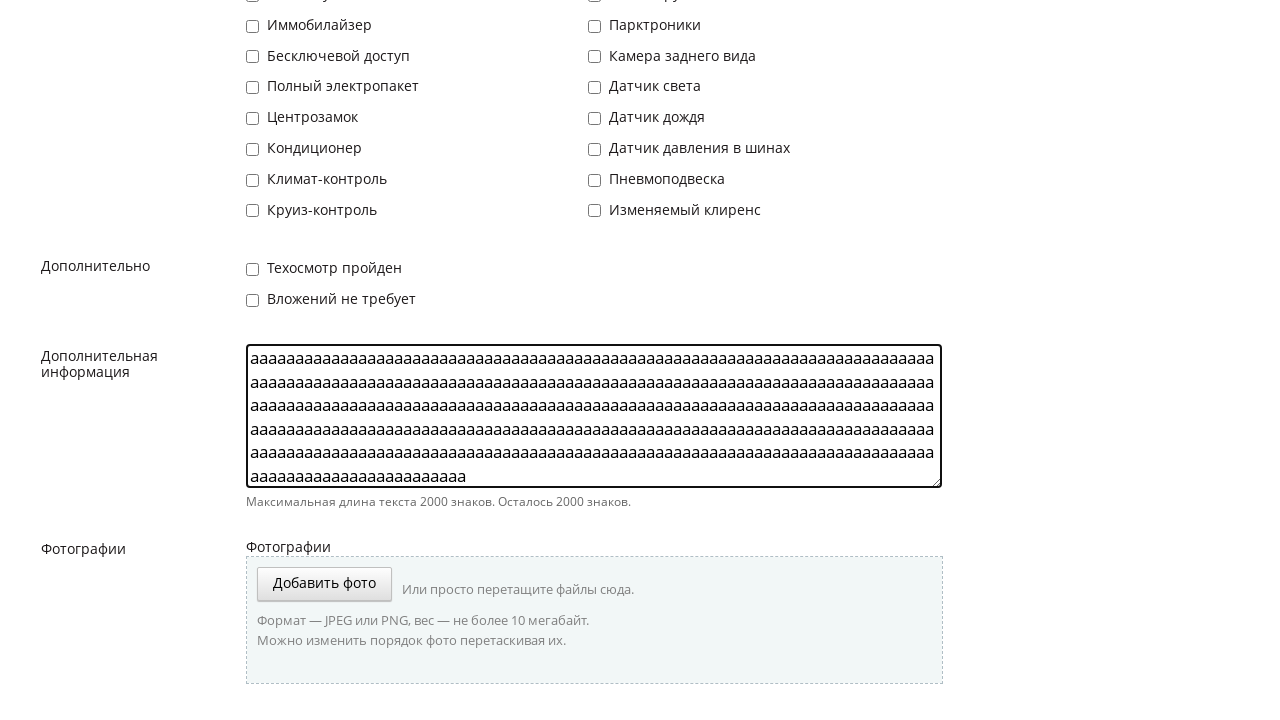

Waited 3000ms for character limit validation to process
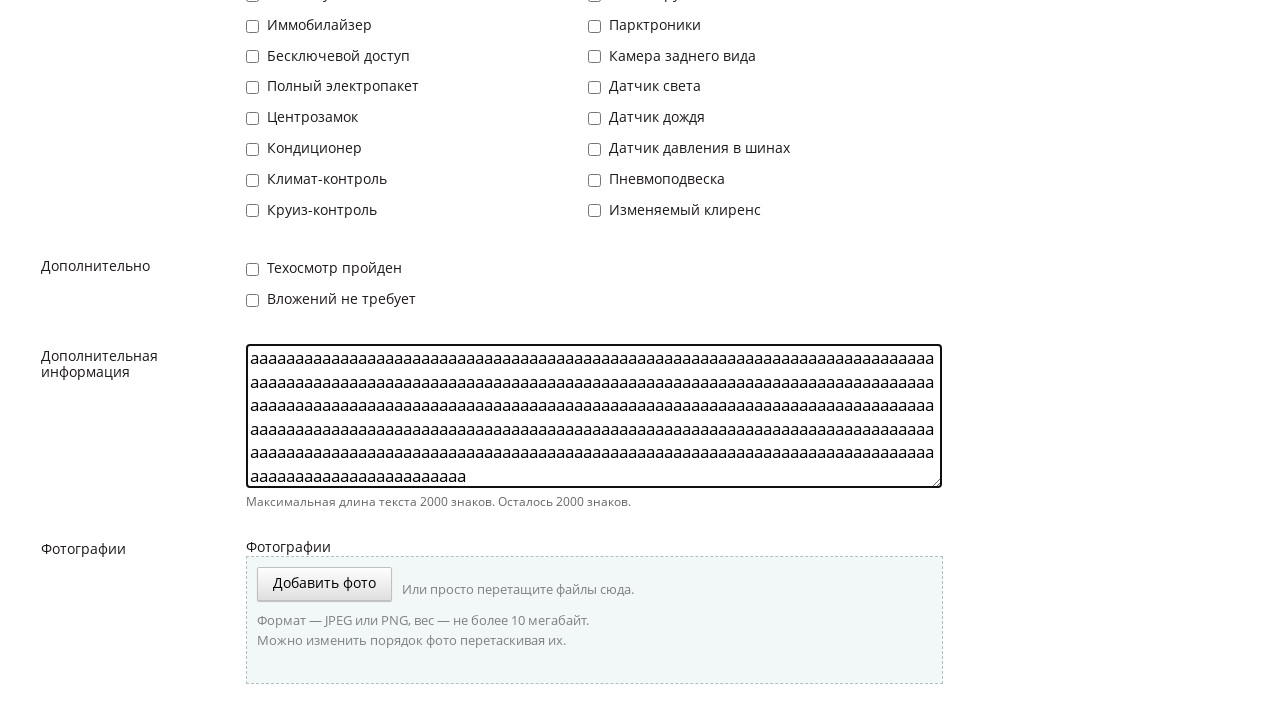

Retrieved textarea value - actual length: 2000 characters
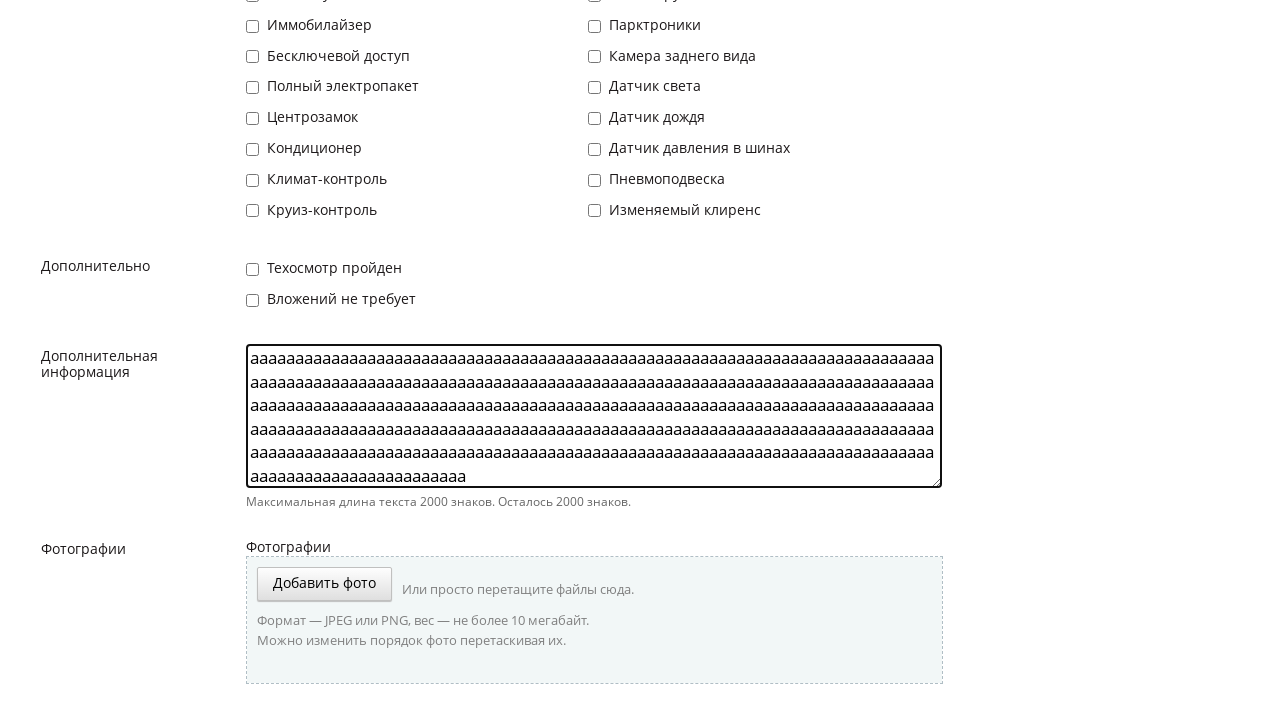

Assertion passed: character limit validation working correctly (2000 characters max enforced)
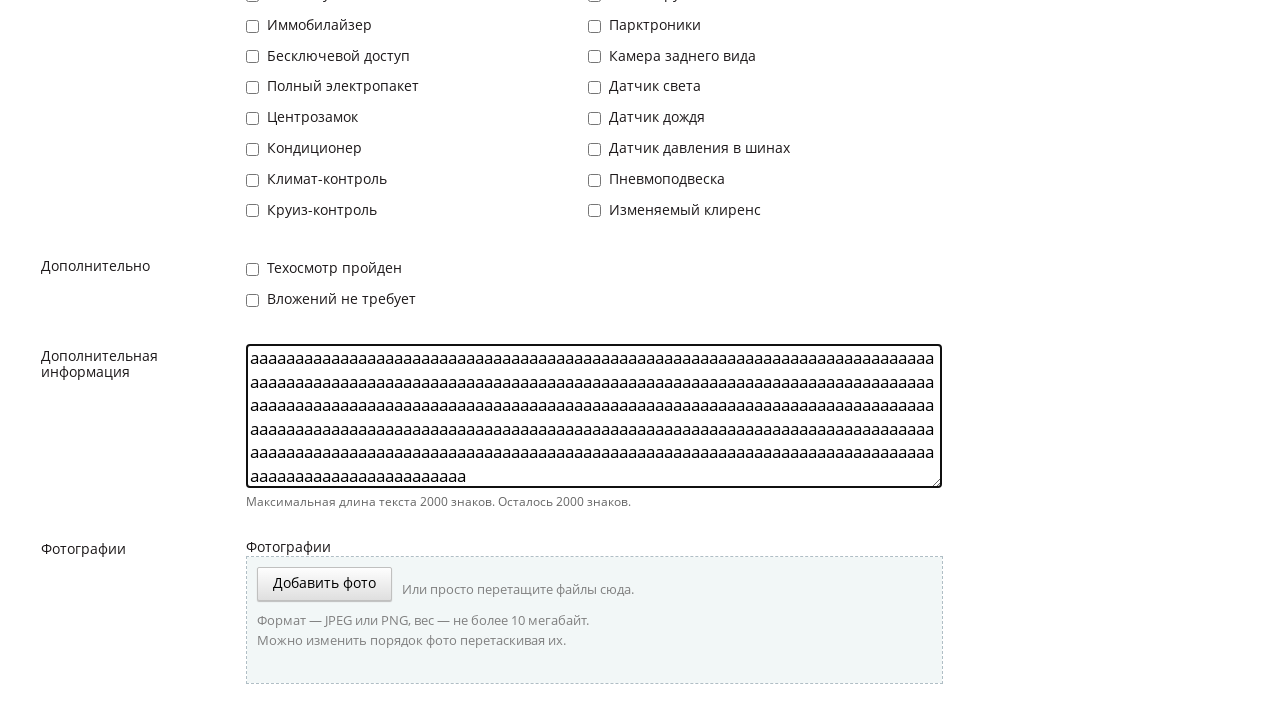

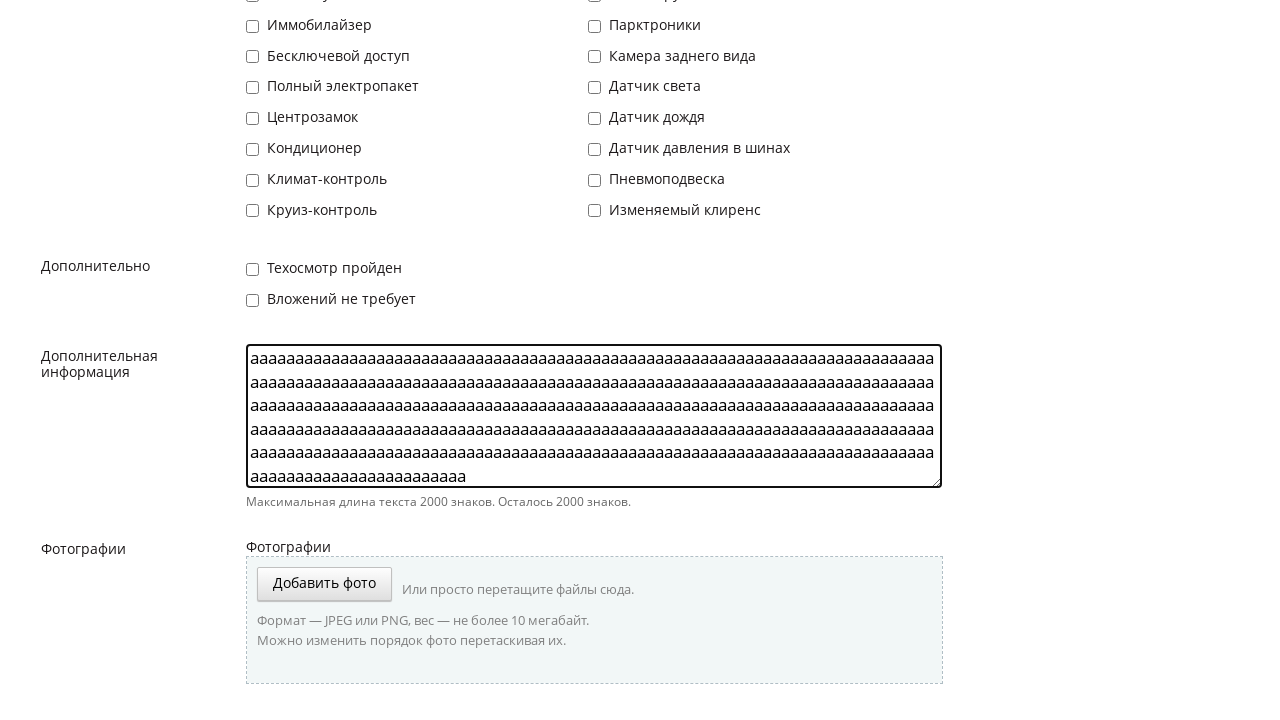